Tests hover functionality by hovering over three images and verifying that corresponding user names become visible on hover.

Starting URL: https://practice.cydeo.com/hovers

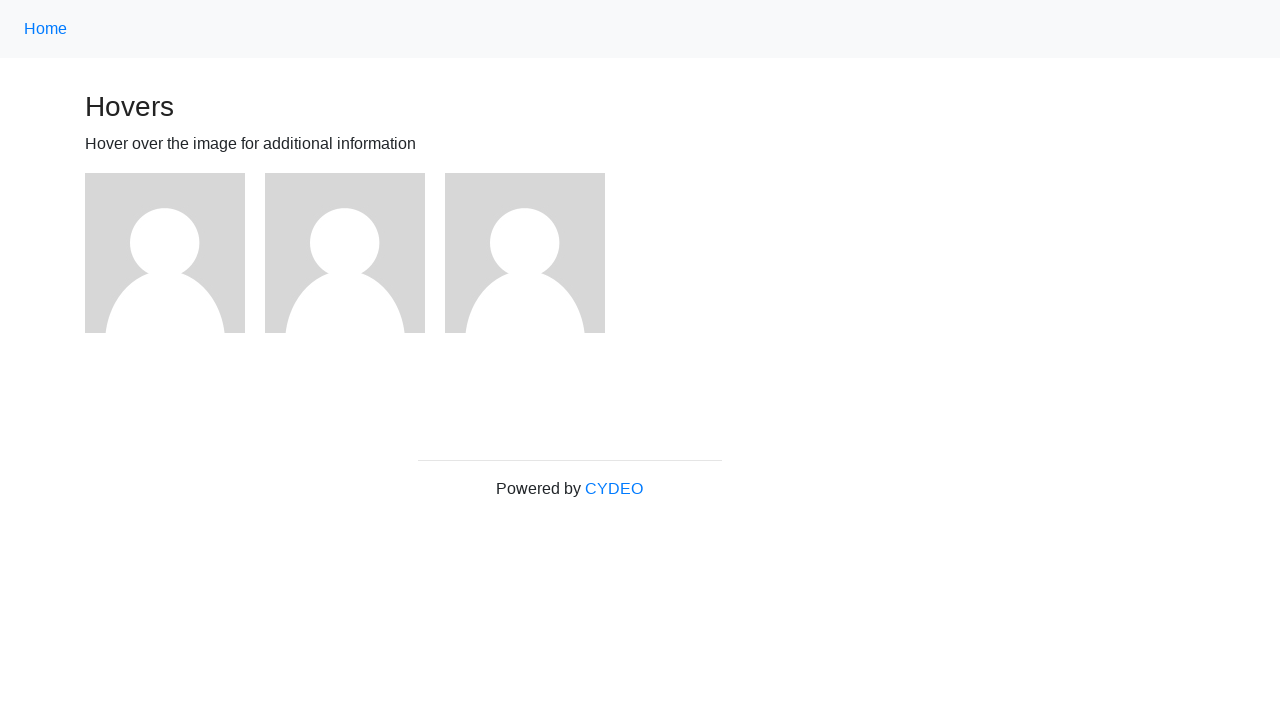

Located first image element
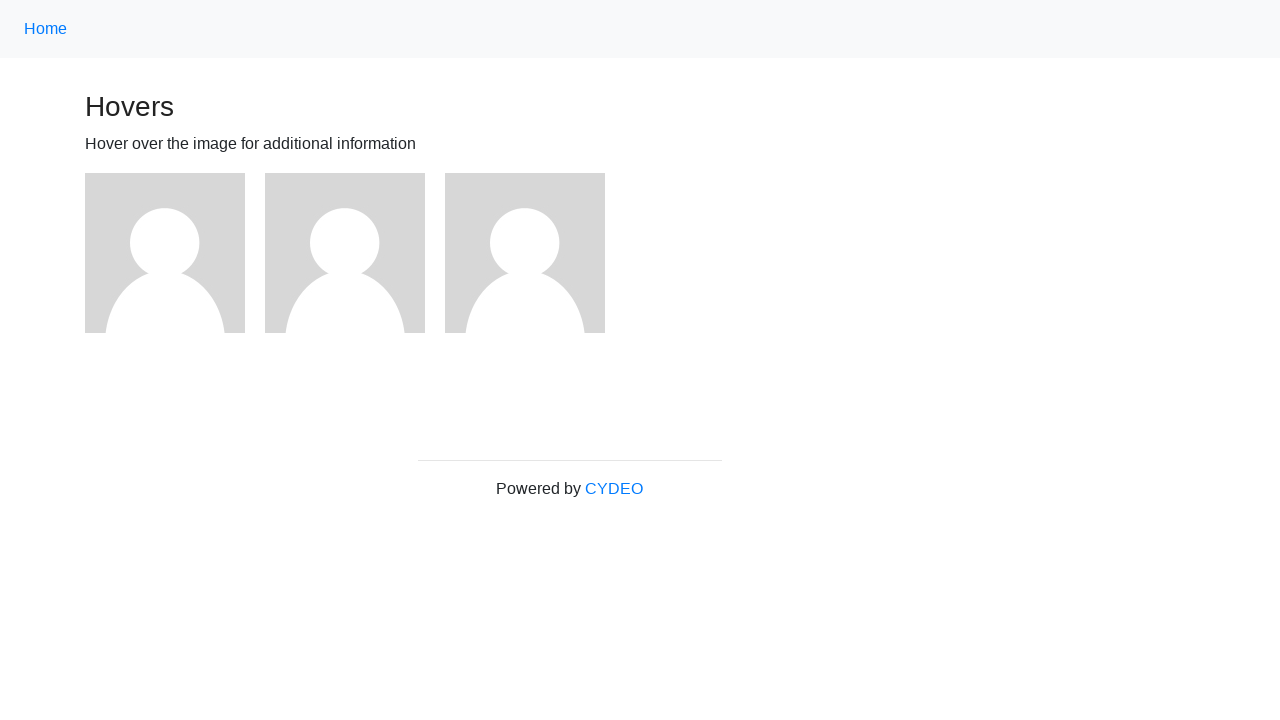

Located second image element
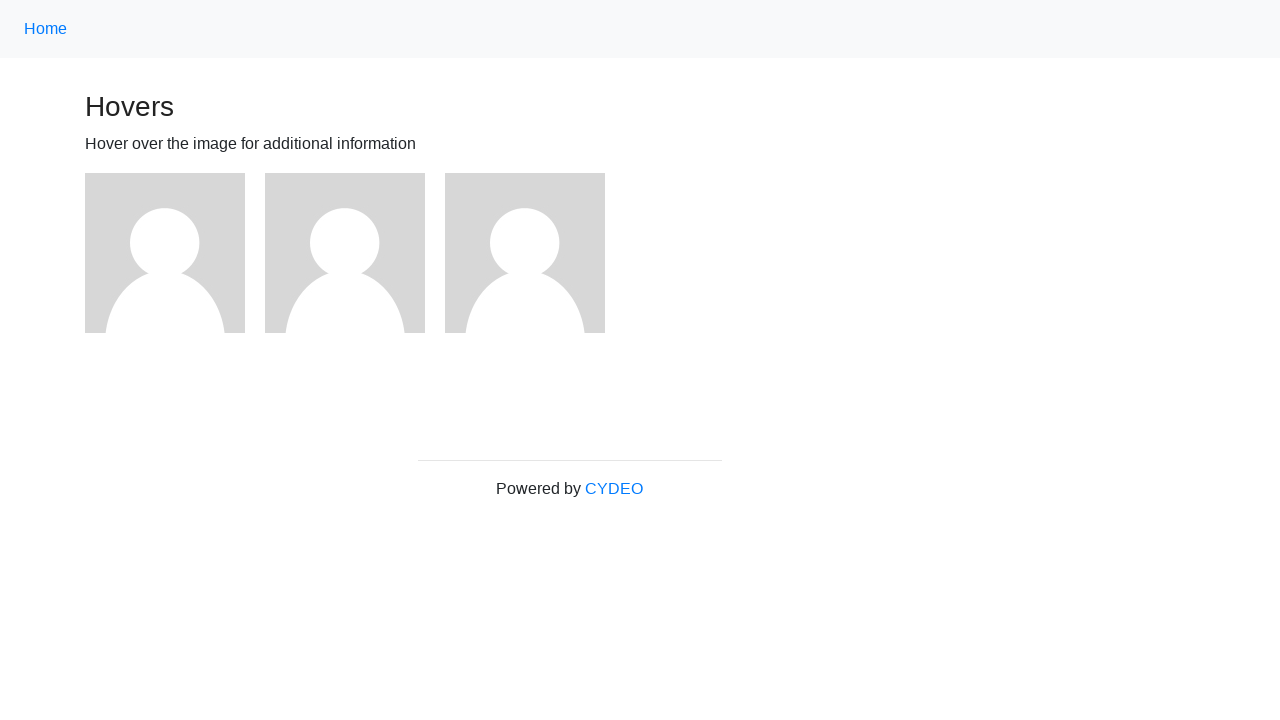

Located third image element
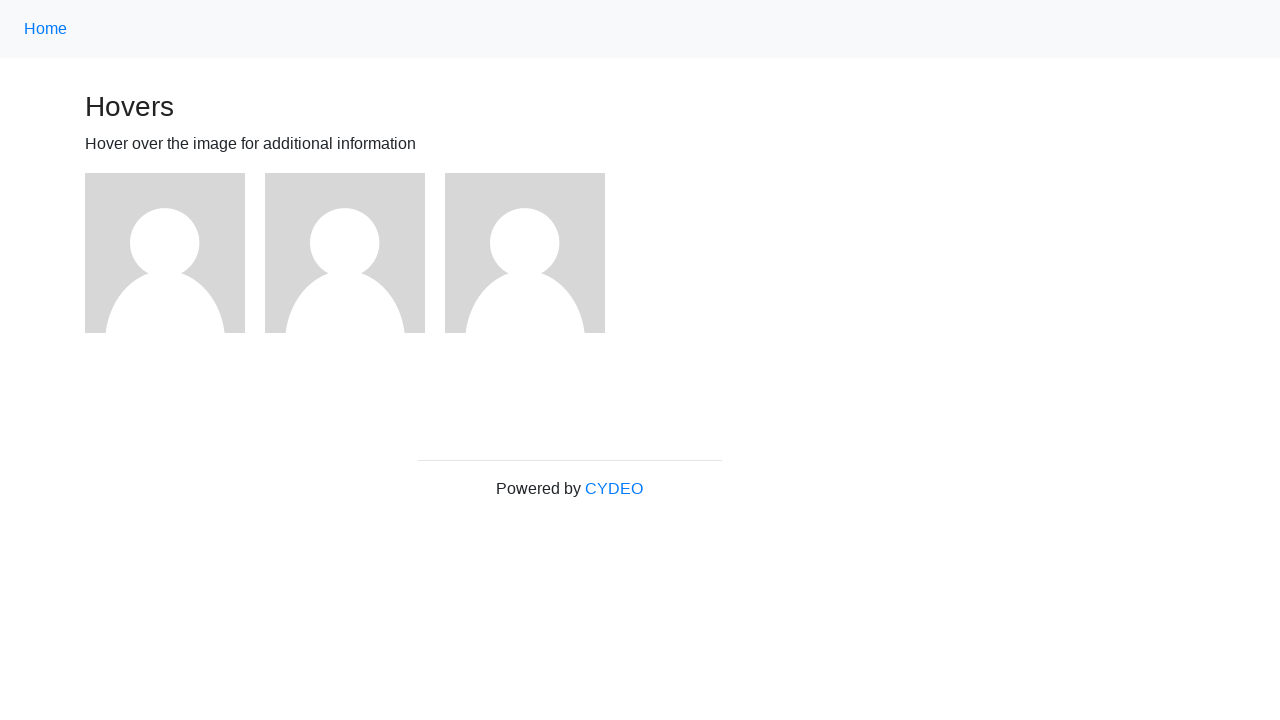

Located user1 name element
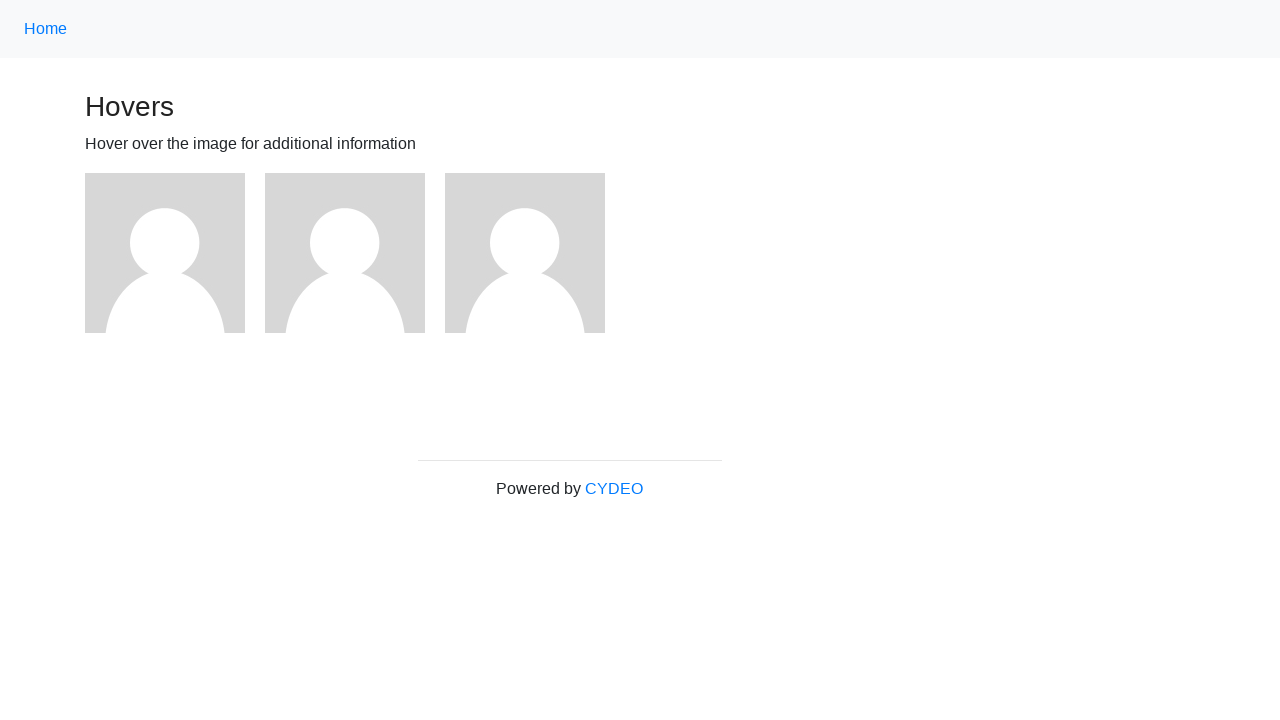

Located user2 name element
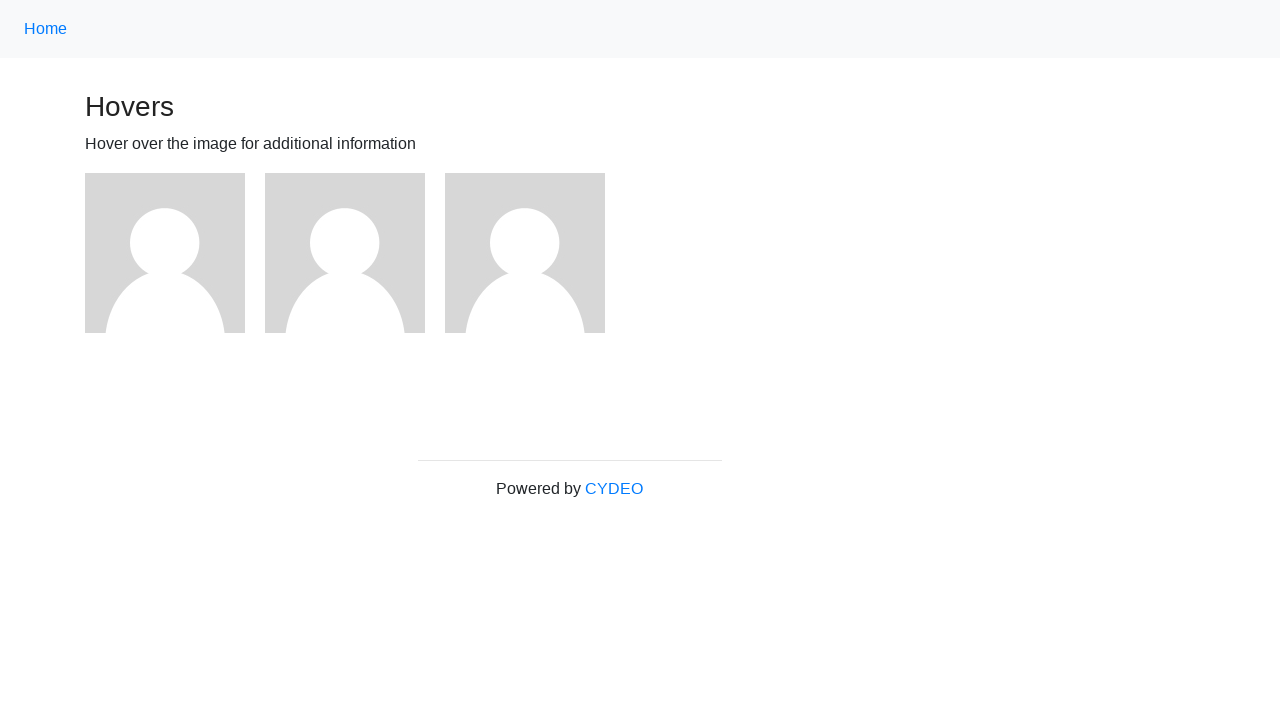

Located user3 name element
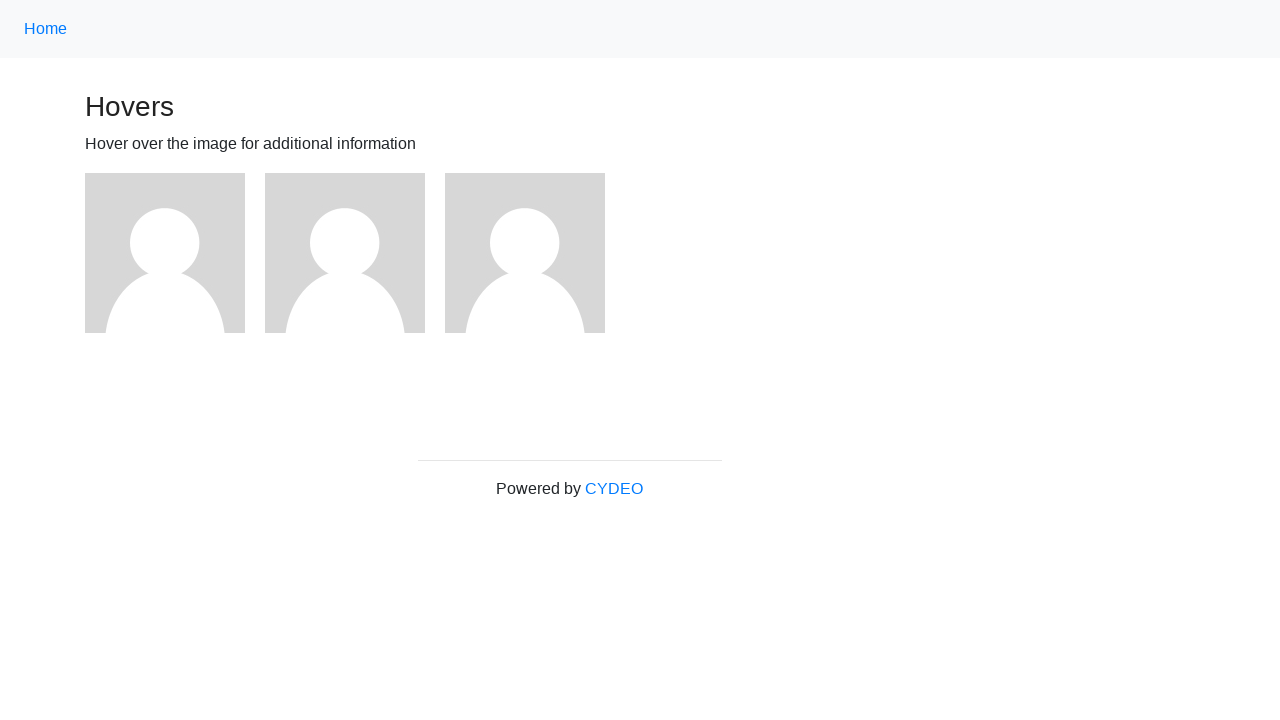

Hovered over first image at (165, 253) on (//img)[1]
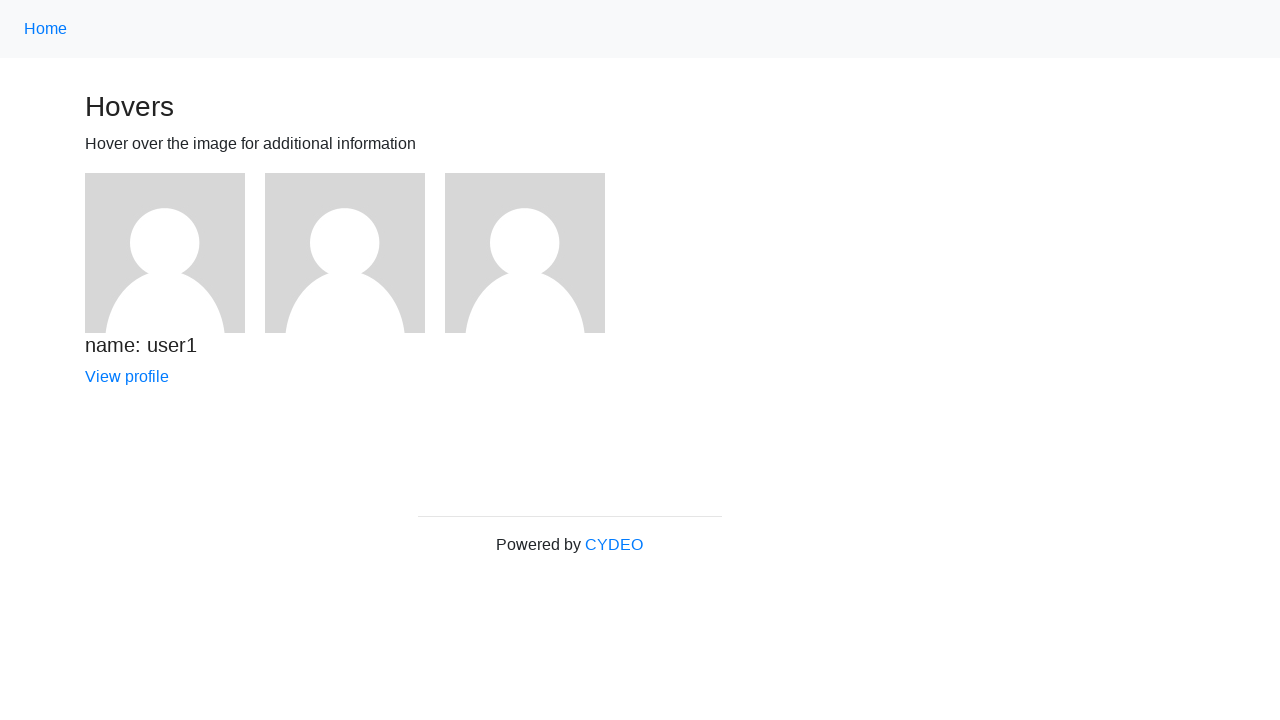

Verified user1 name is visible after hover
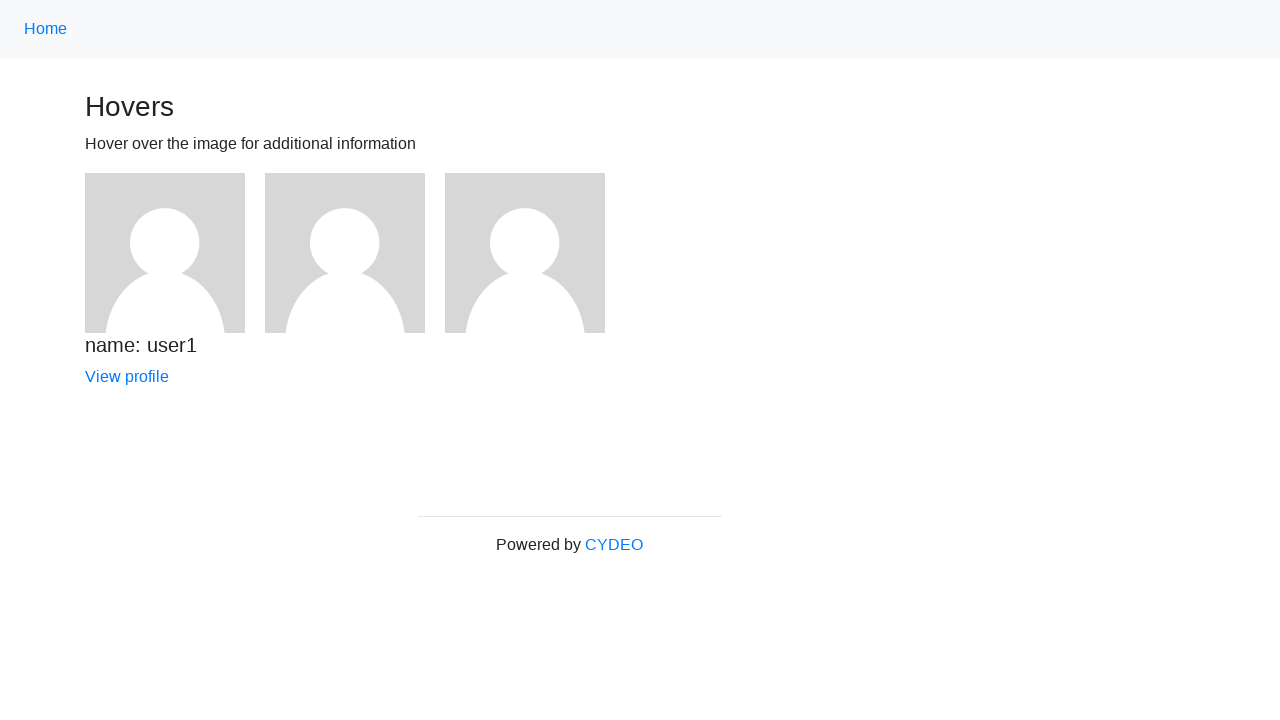

Hovered over second image at (345, 253) on (//img)[2]
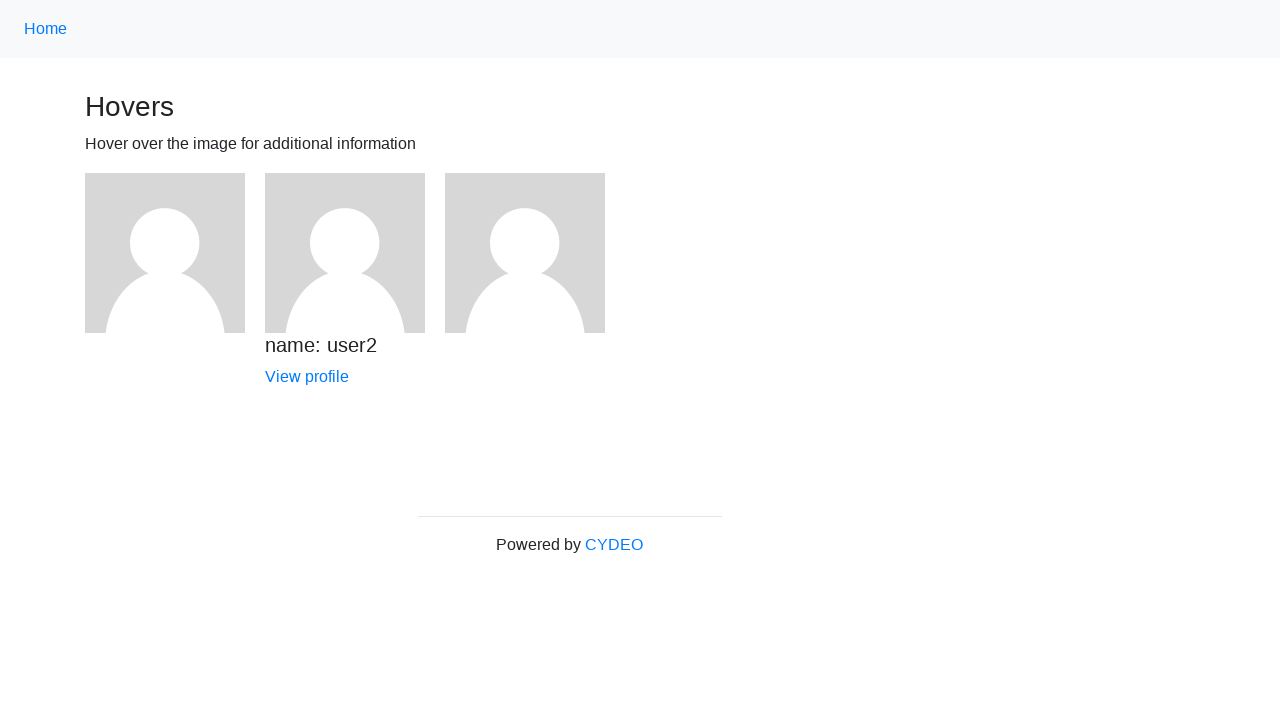

Verified user2 name is visible after hover
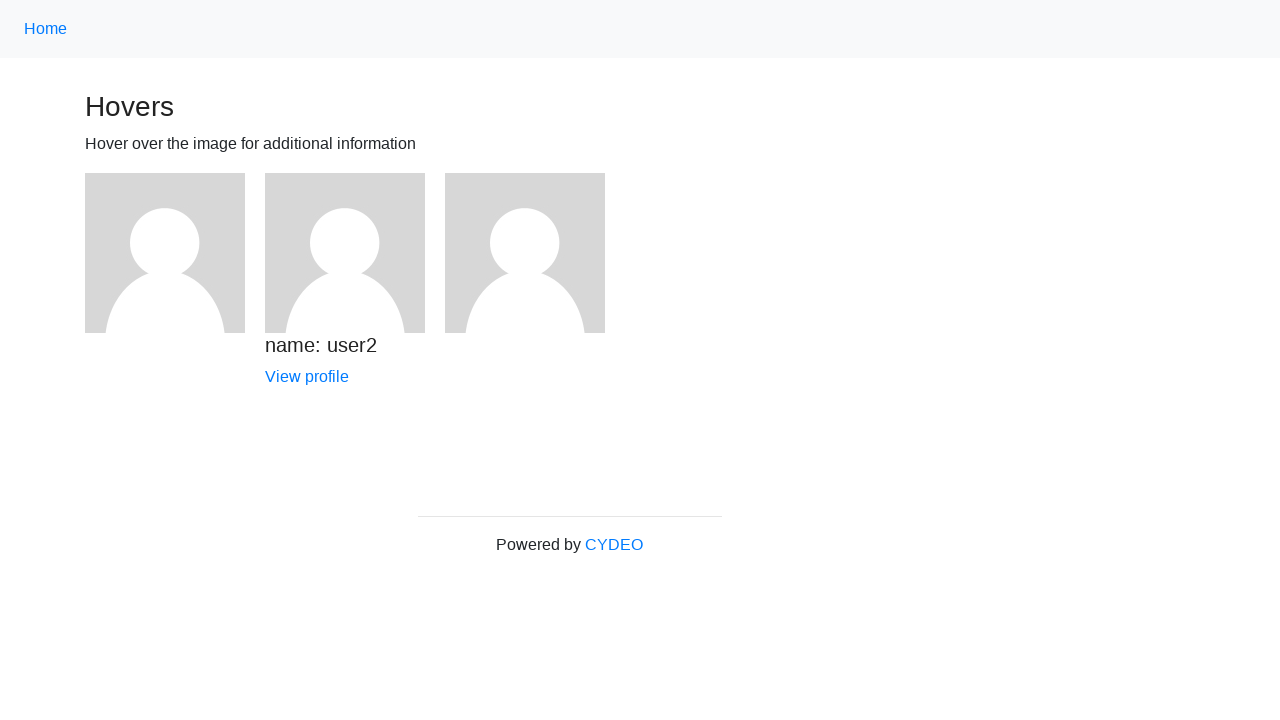

Hovered over third image at (525, 253) on (//img)[3]
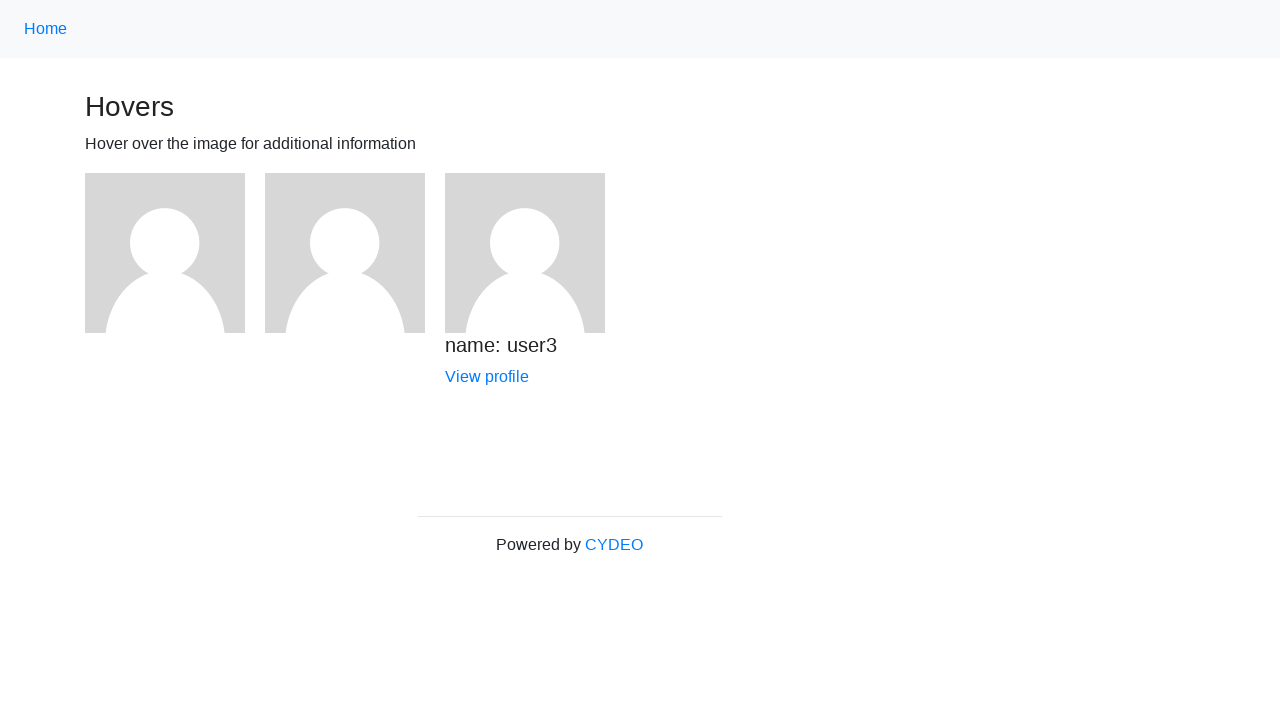

Verified user3 name is visible after hover
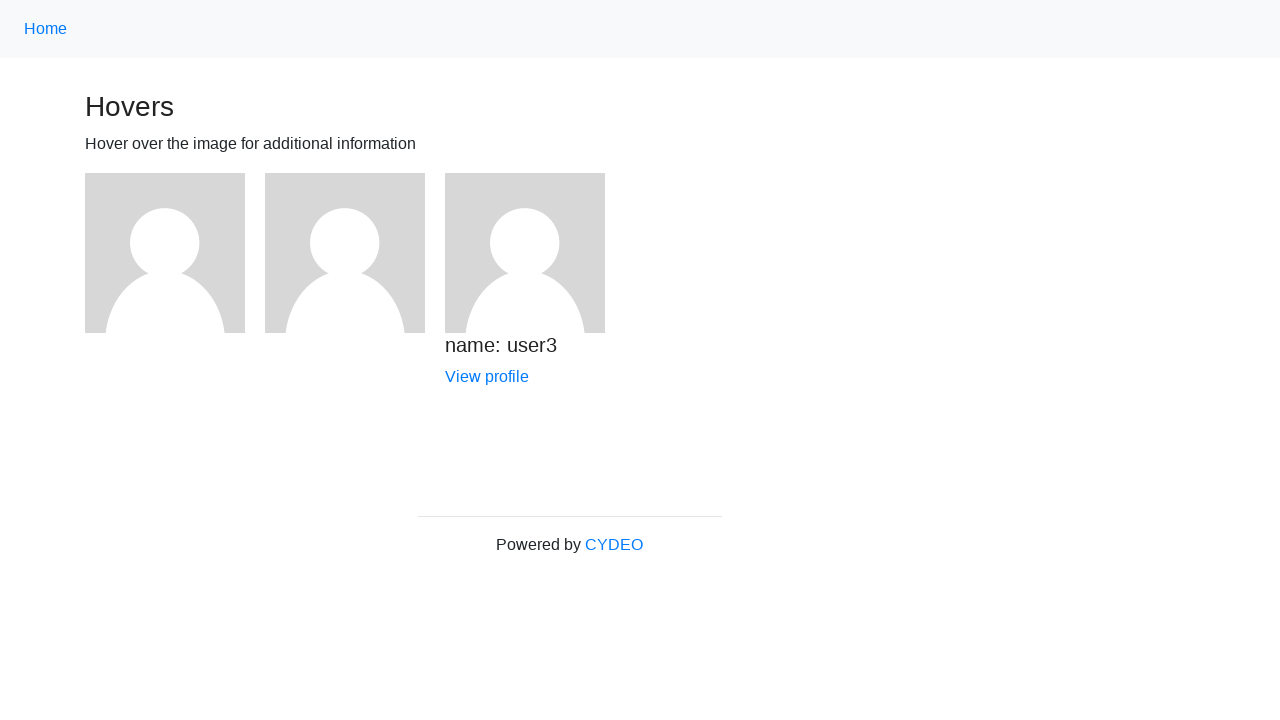

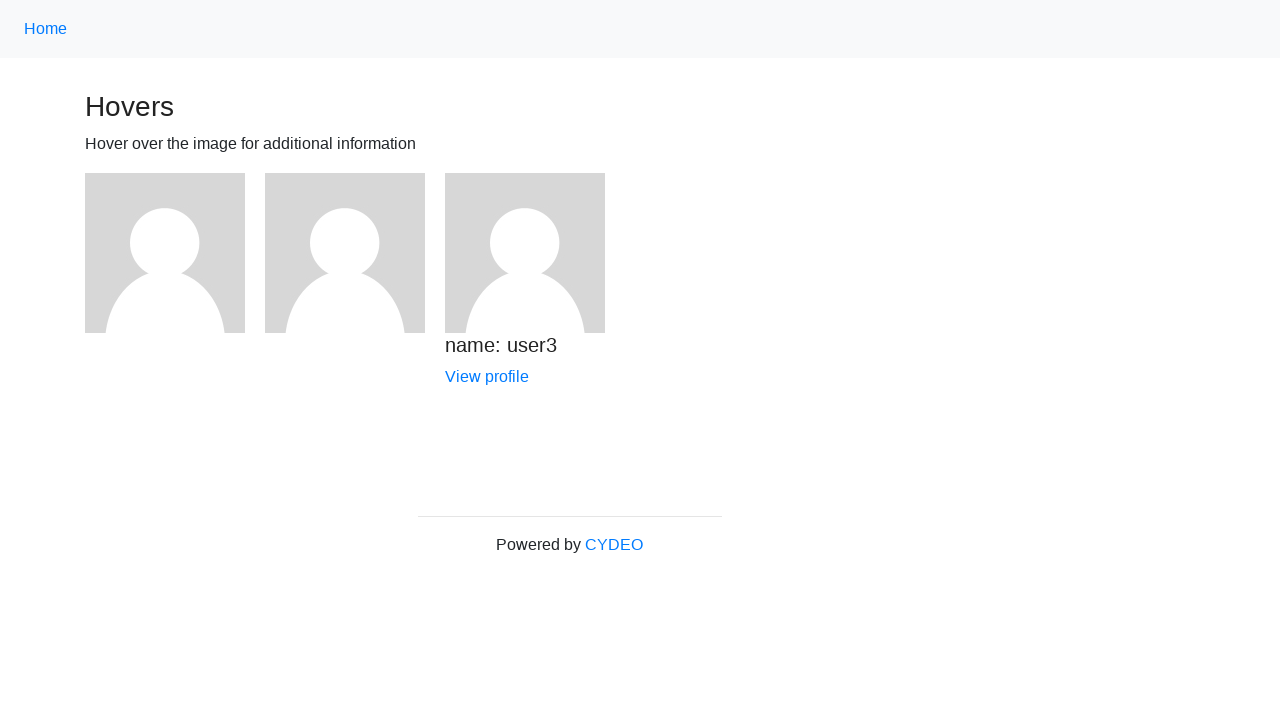